Tests decreasing the size value by pressing arrow left keys on the size slider

Starting URL: https://labasse.github.io/fruits/portrait.html

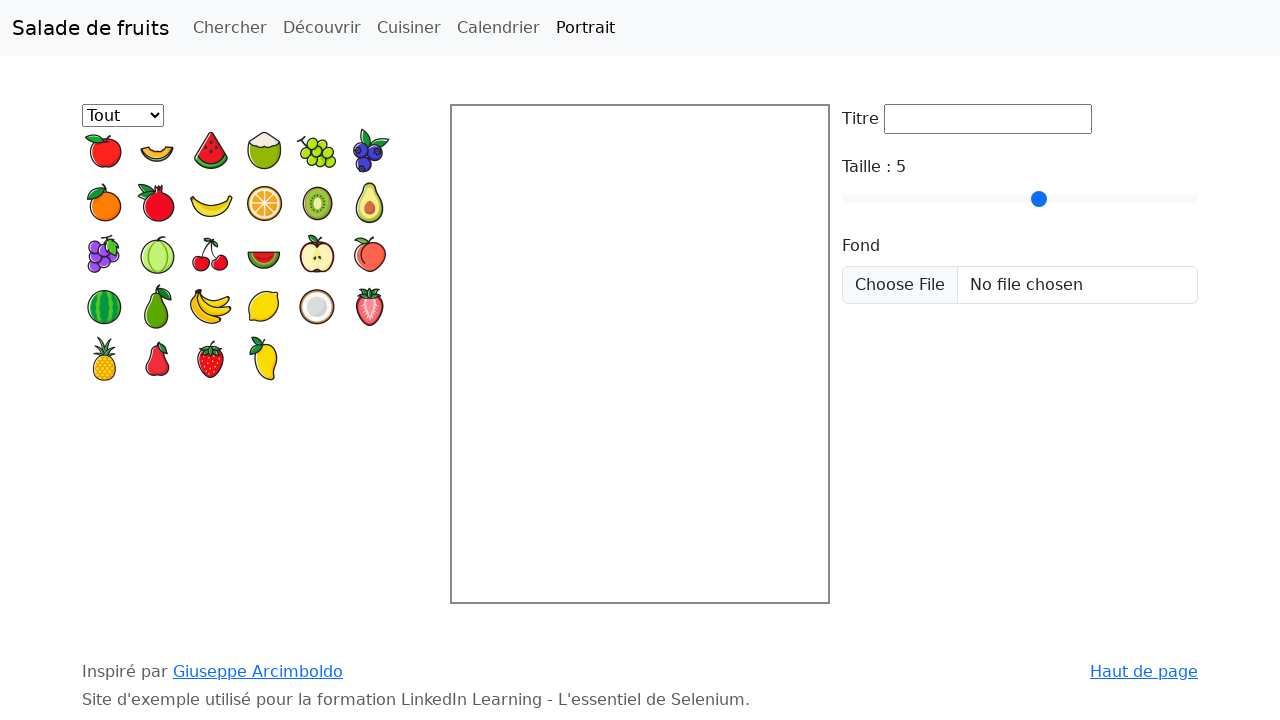

Clicked on the size slider input field at (1020, 199) on #taille
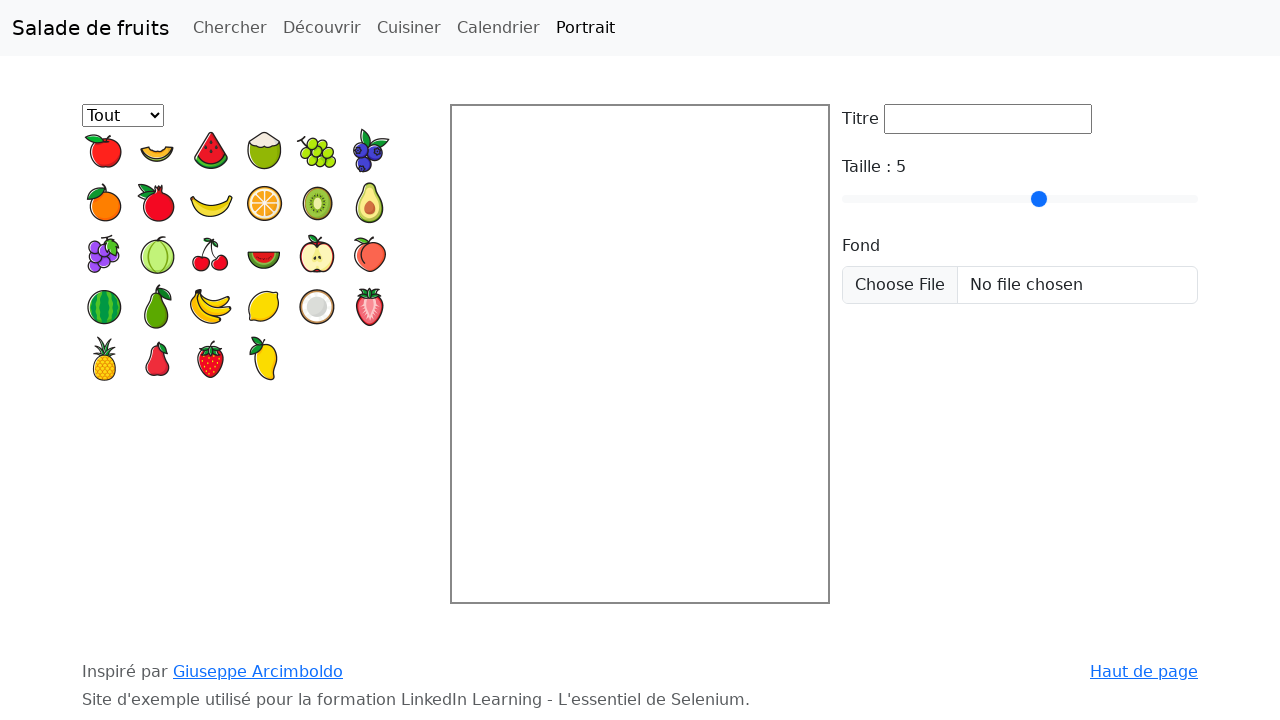

Pressed ArrowLeft key to decrease size value on #taille
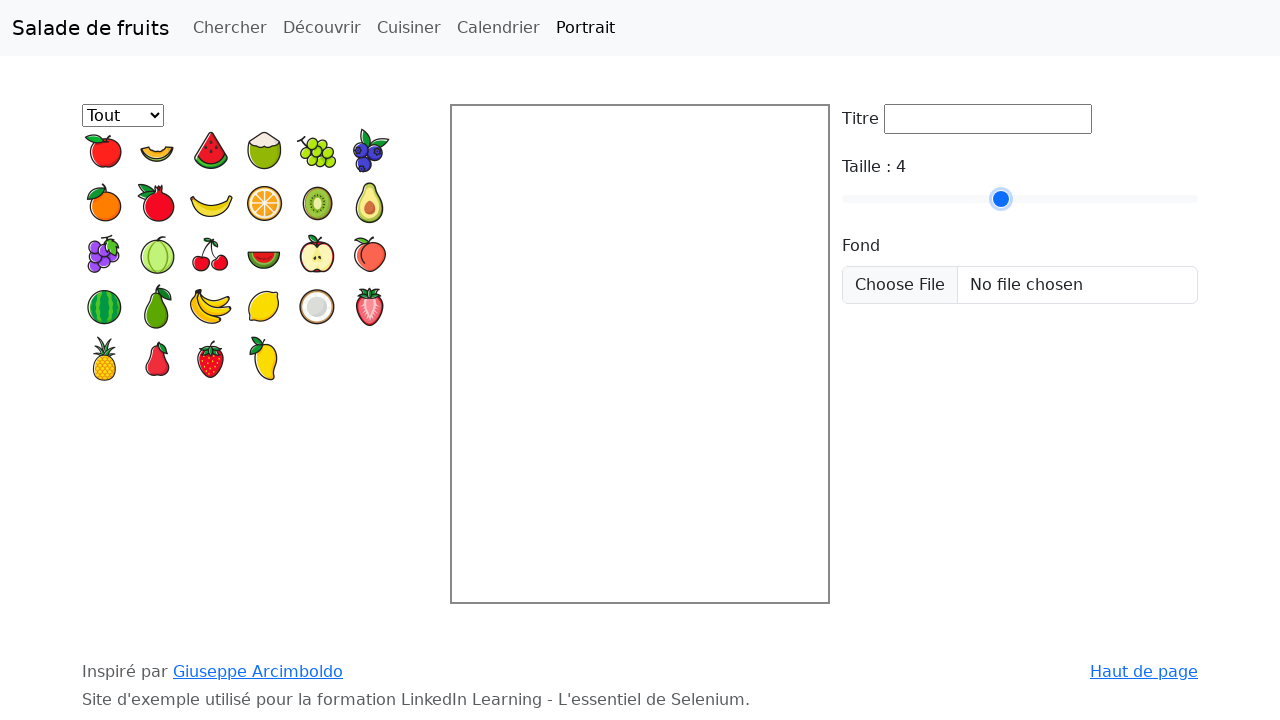

Pressed ArrowLeft key again to further decrease size value on #taille
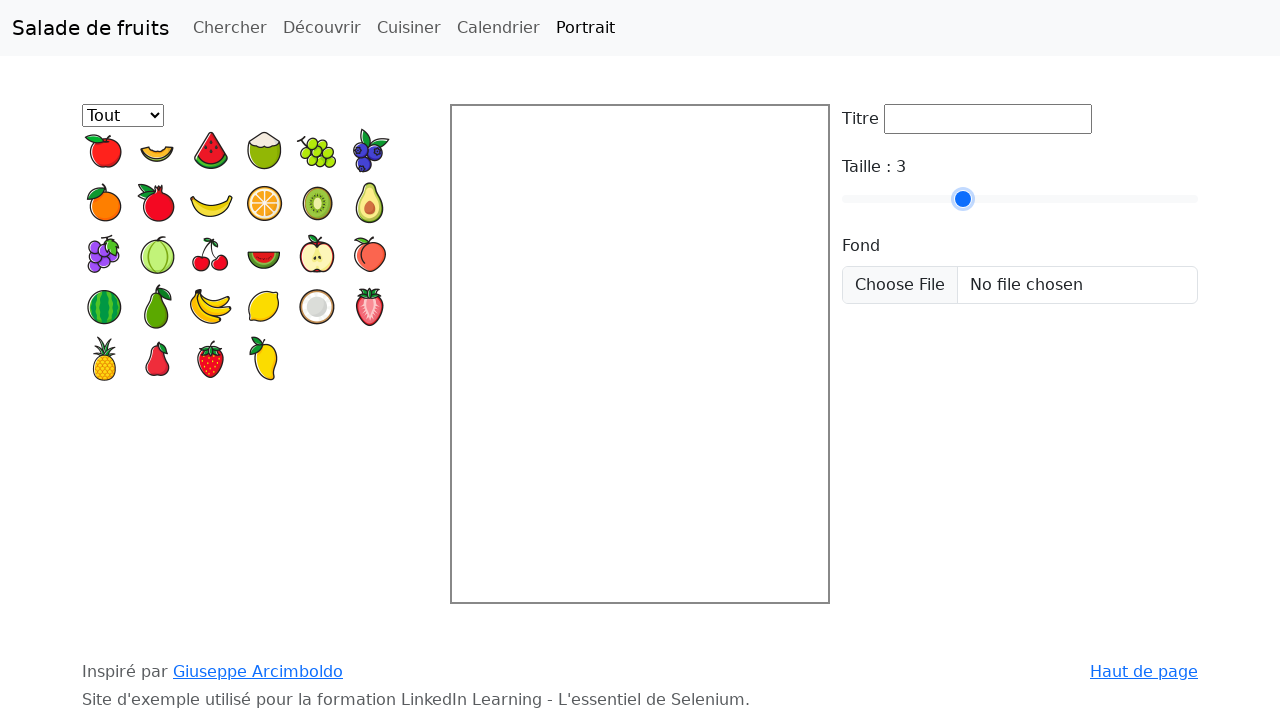

Size value updated and value display element is visible
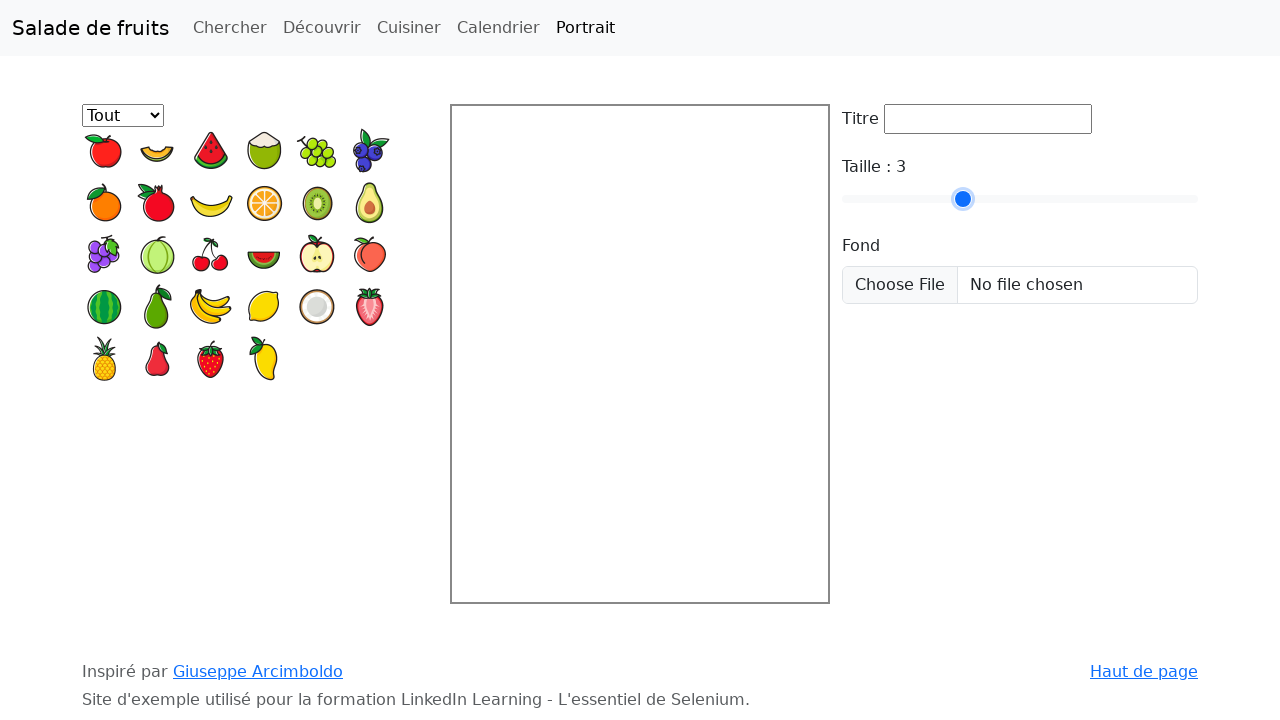

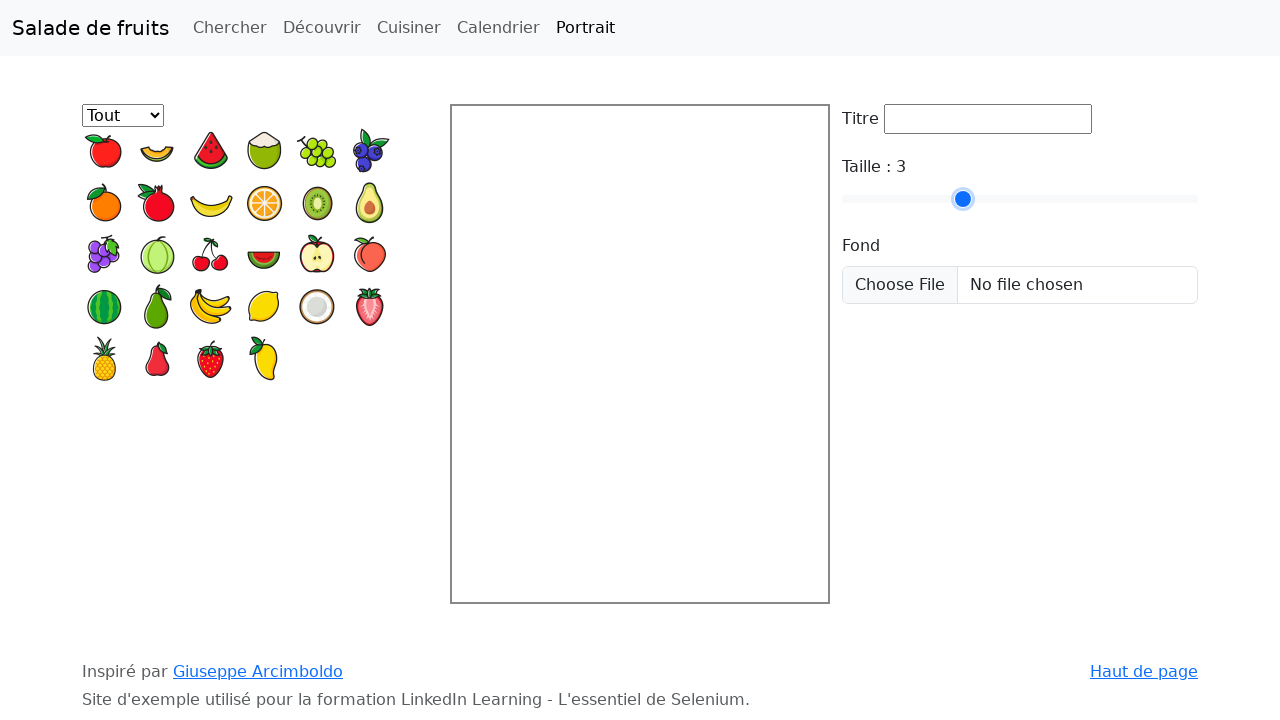